Tests multiple window handling using an alternative approach - stores the original window handle before clicking, then identifies the new window by comparison.

Starting URL: https://the-internet.herokuapp.com/windows

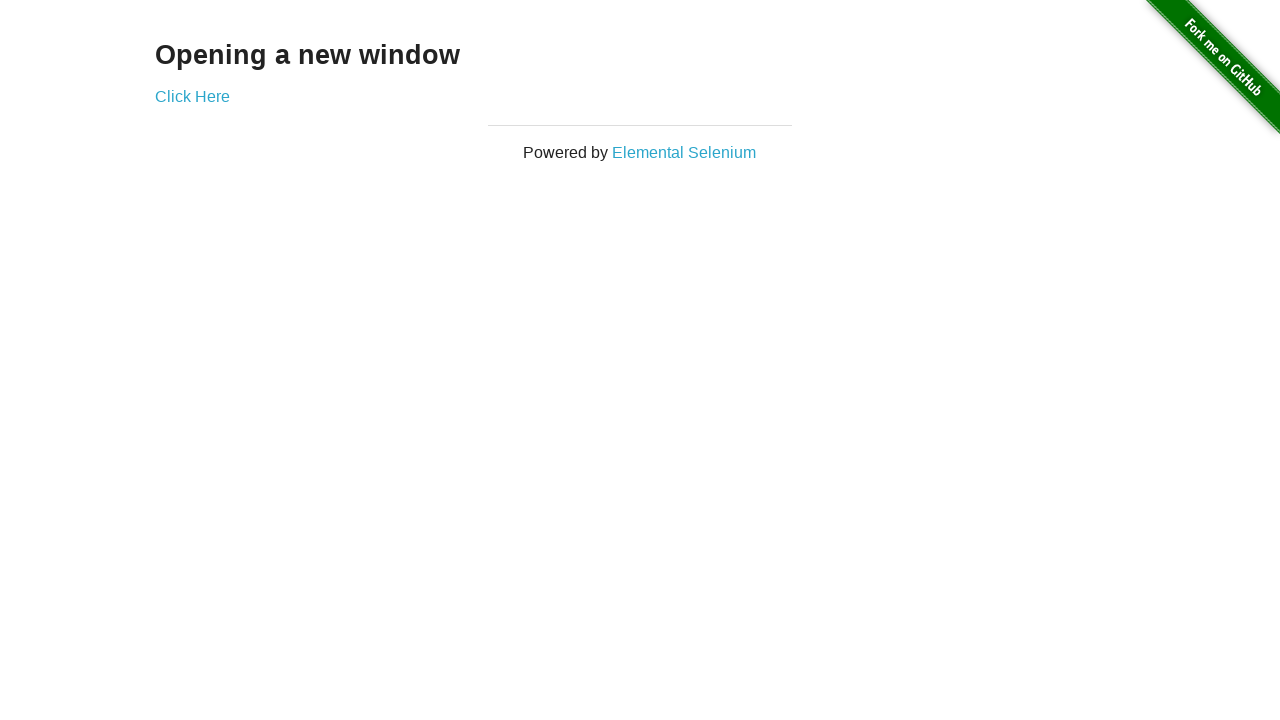

Stored reference to original page
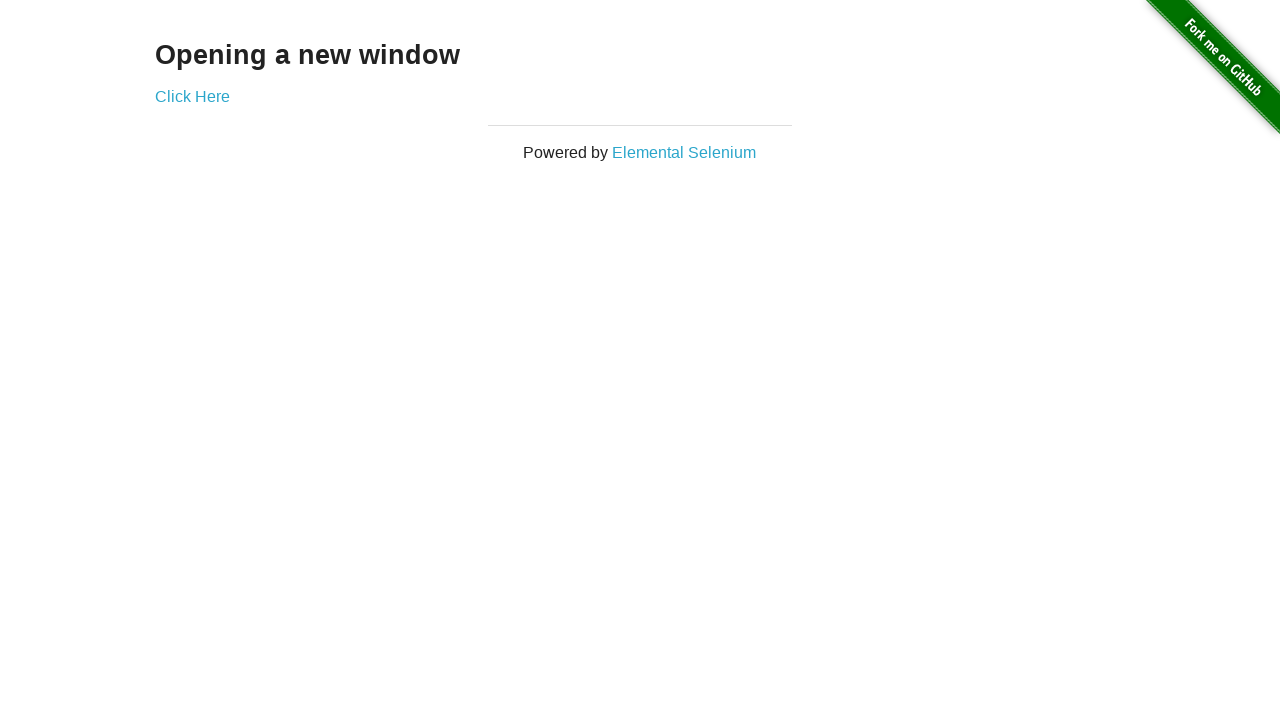

Clicked the link to open a new window at (192, 96) on .example a
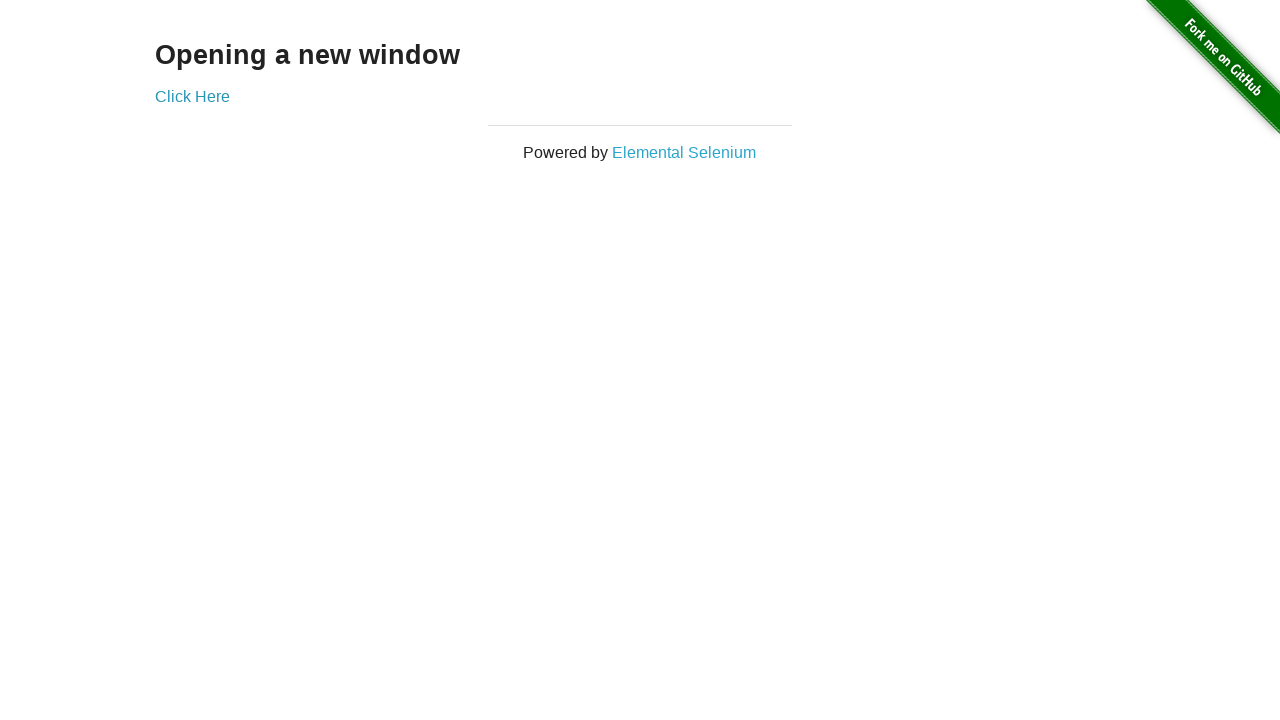

Retrieved the new window page object
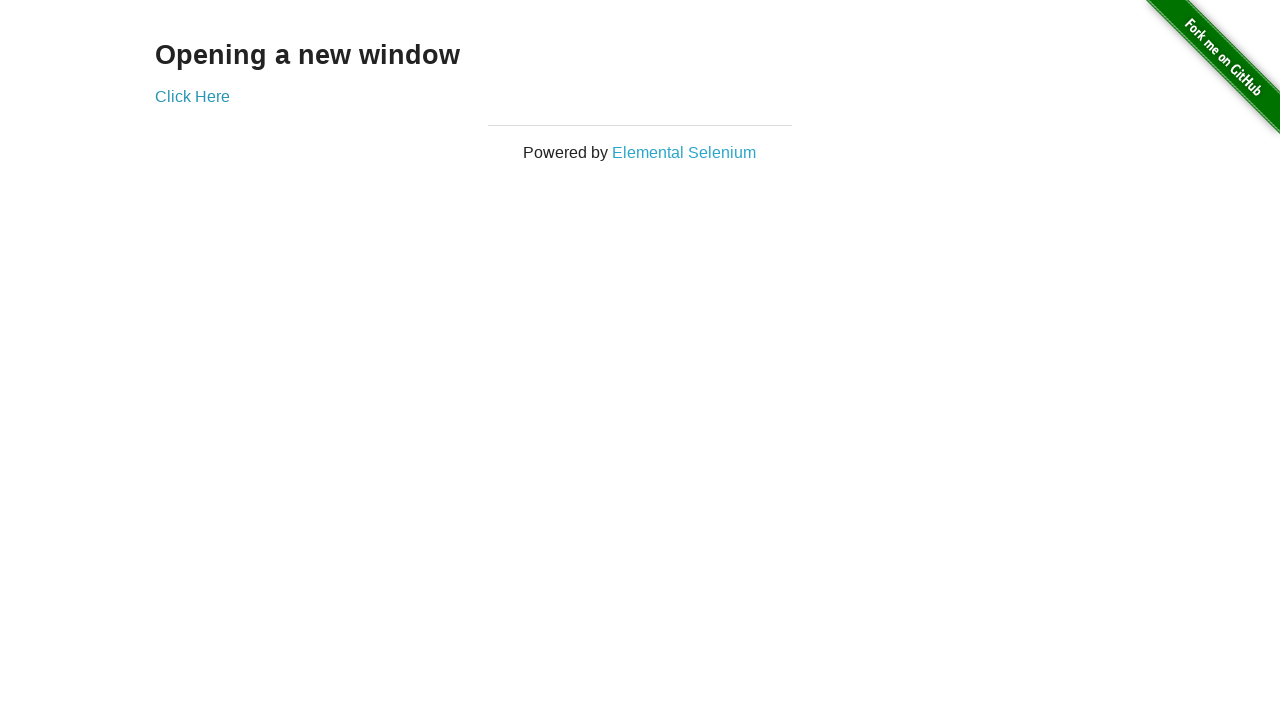

New window page loaded completely
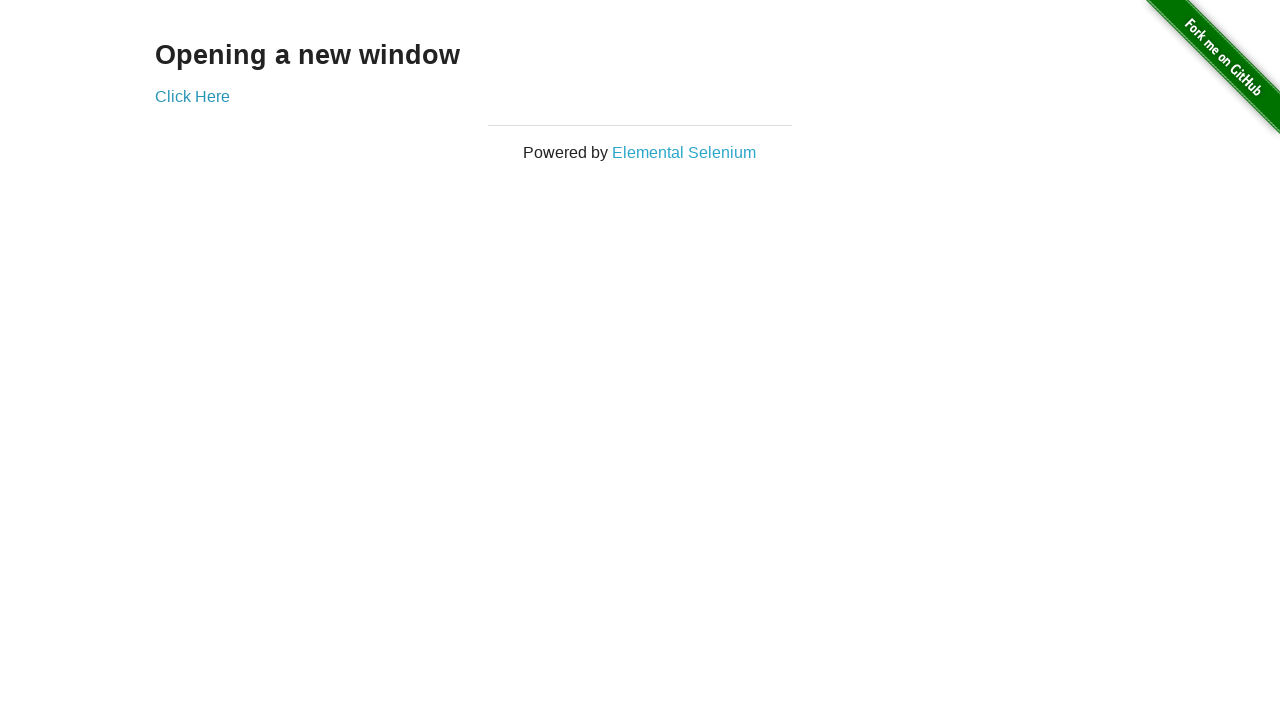

Verified original window title is 'The Internet'
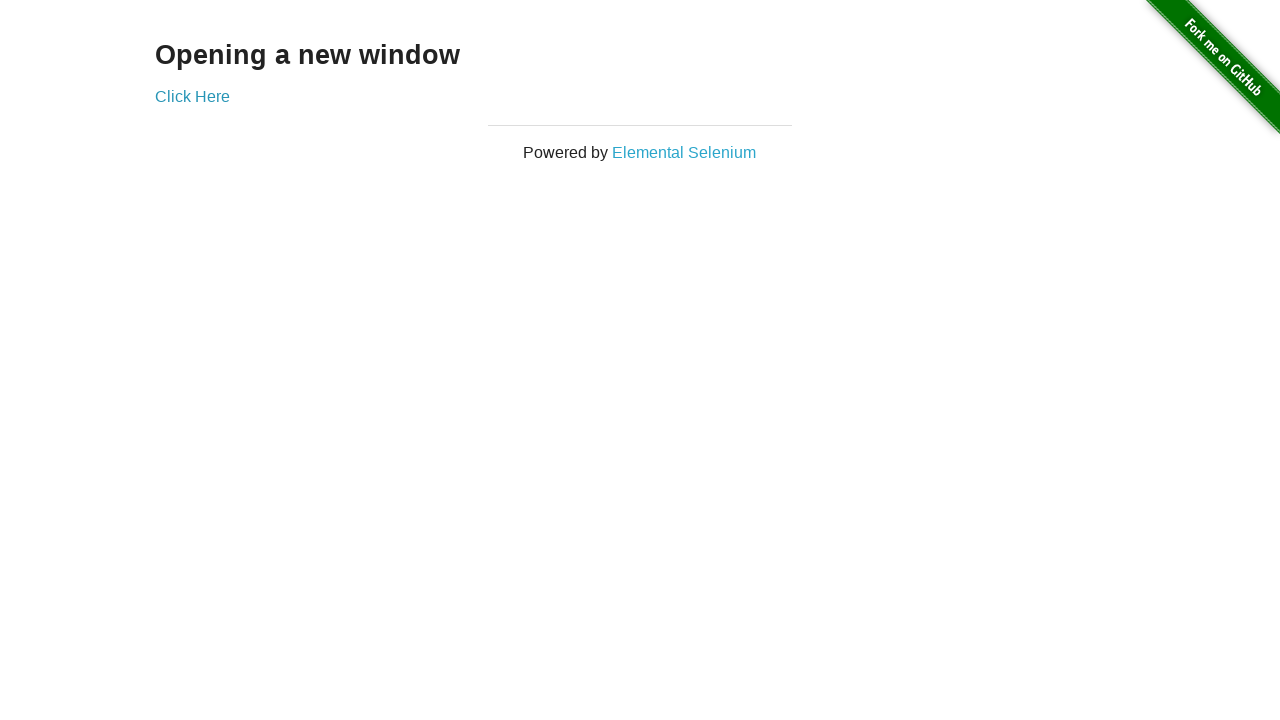

Verified new window title is 'New Window'
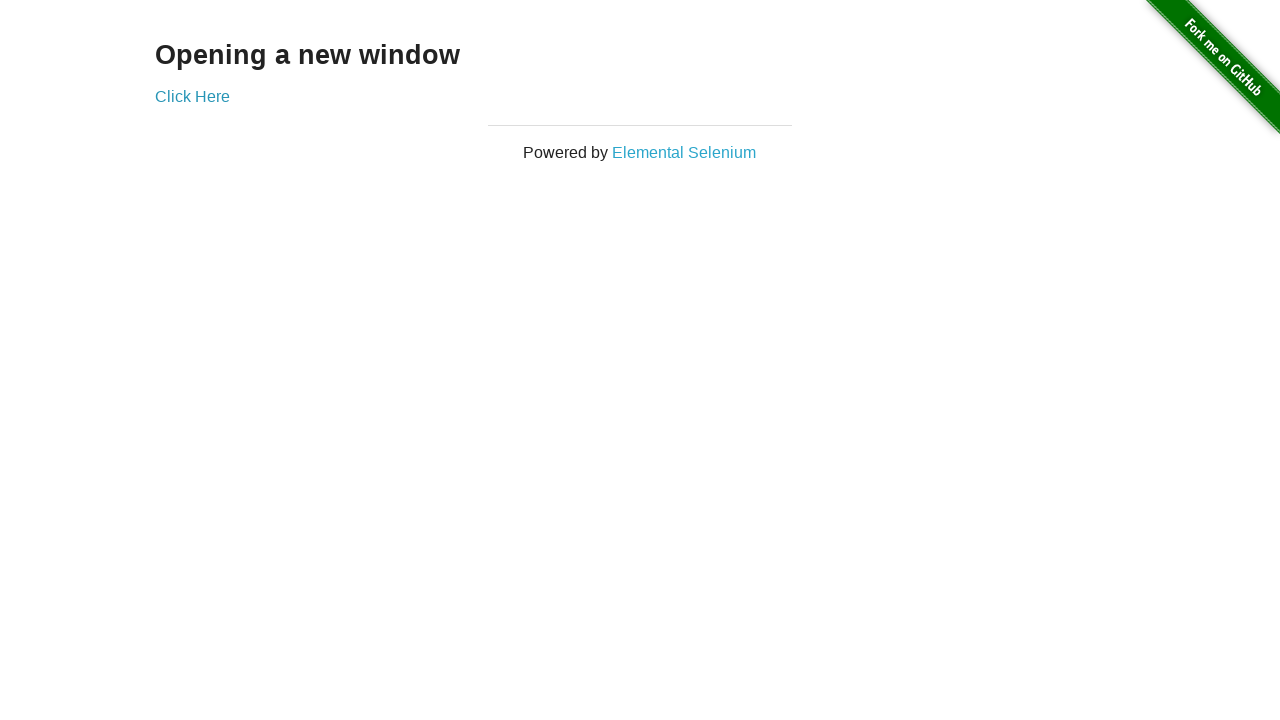

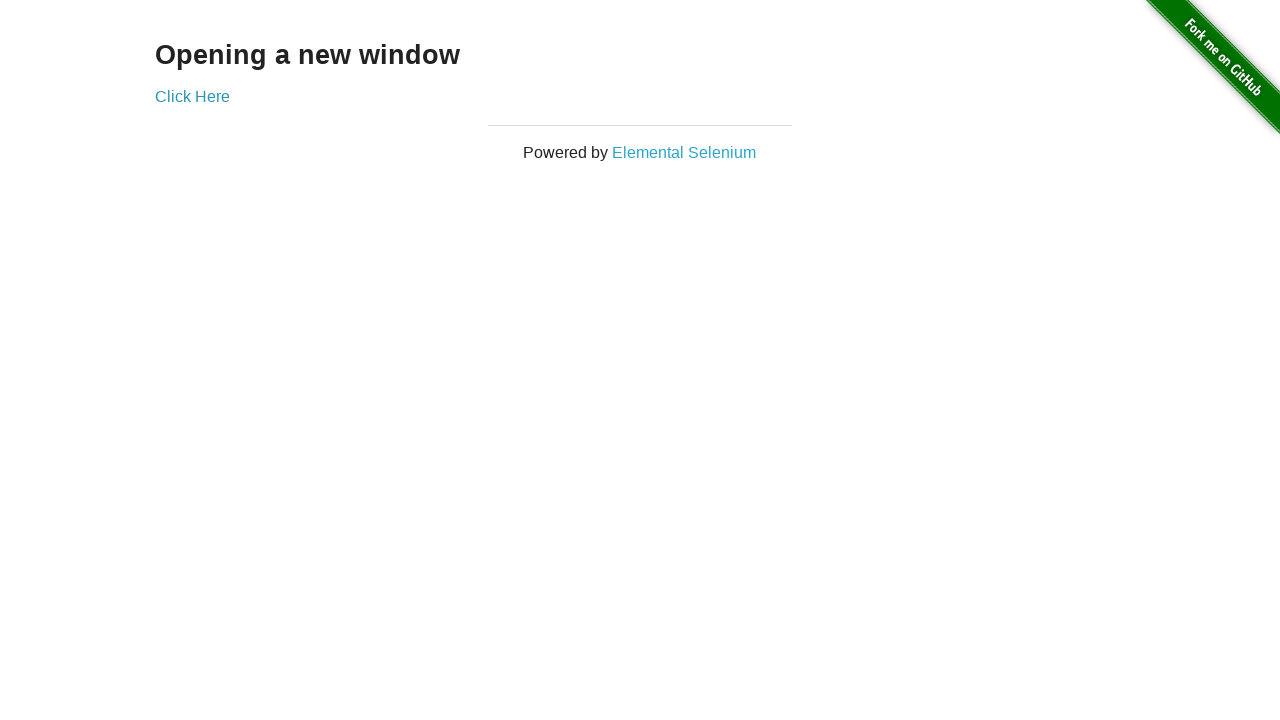